Tests that the Clear completed button displays the correct text after marking an item complete

Starting URL: https://demo.playwright.dev/todomvc

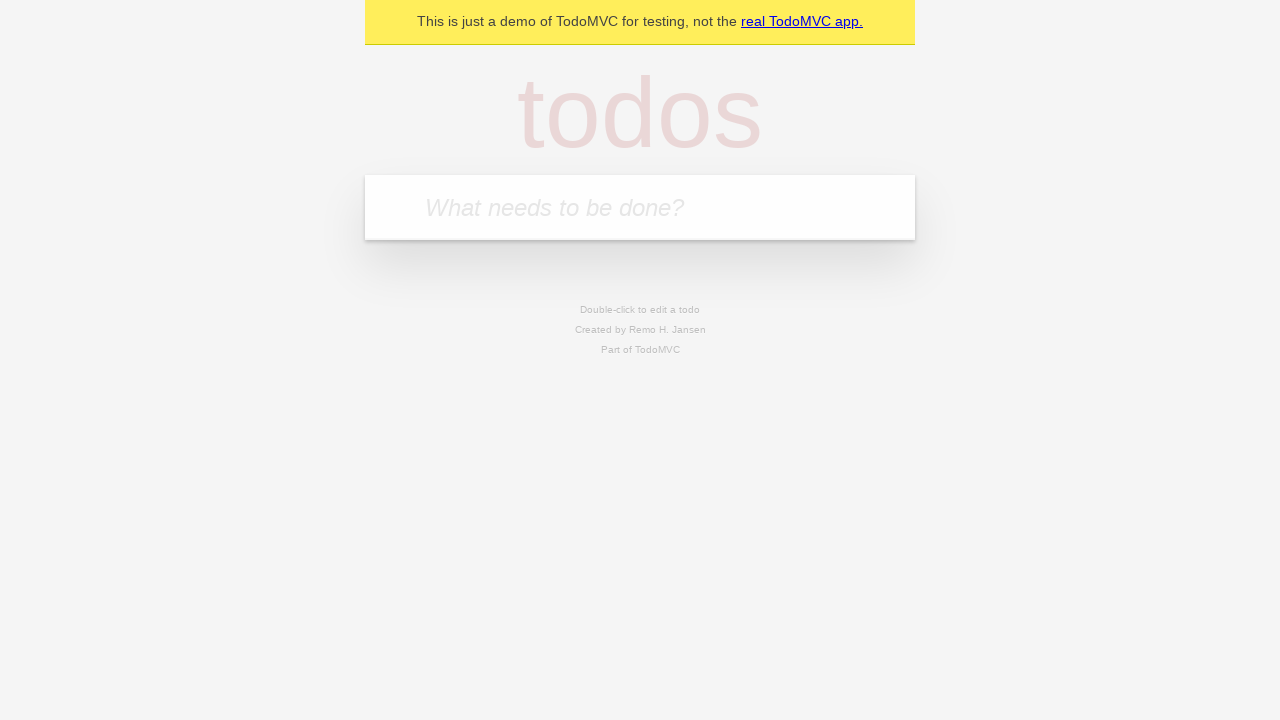

Filled todo input with 'buy some cheese' on internal:attr=[placeholder="What needs to be done?"i]
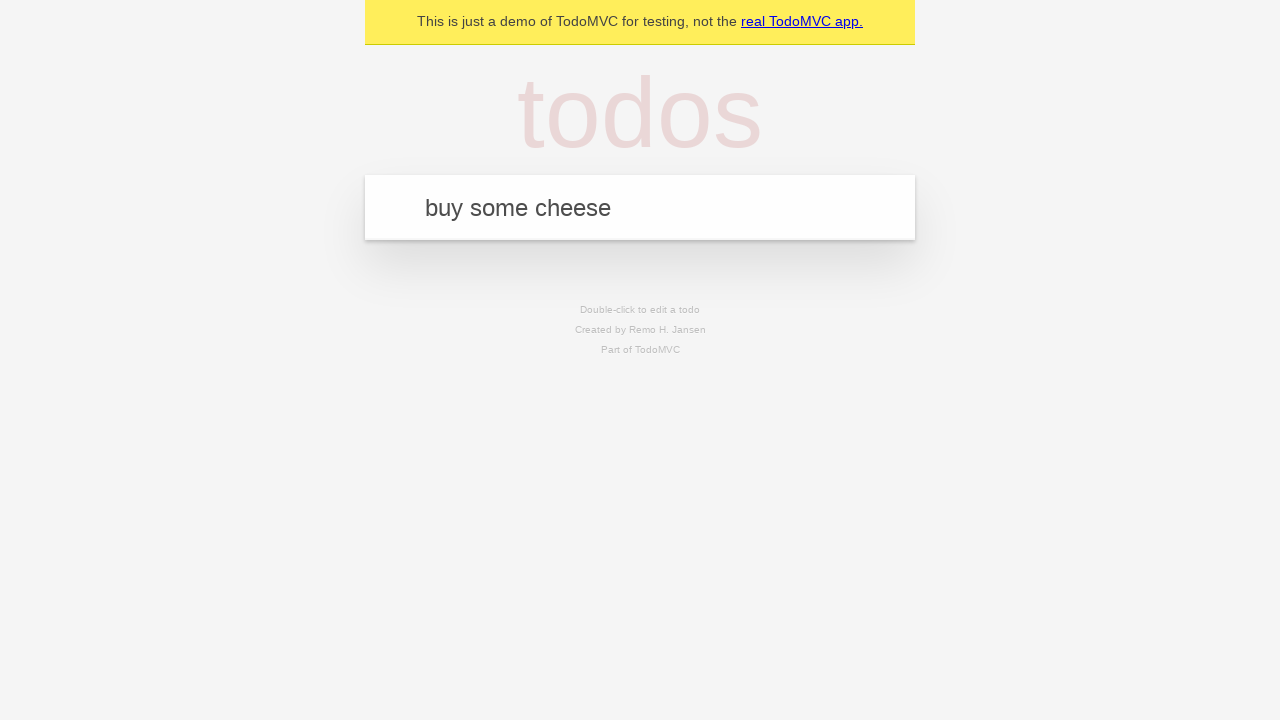

Pressed Enter to add 'buy some cheese' to todo list on internal:attr=[placeholder="What needs to be done?"i]
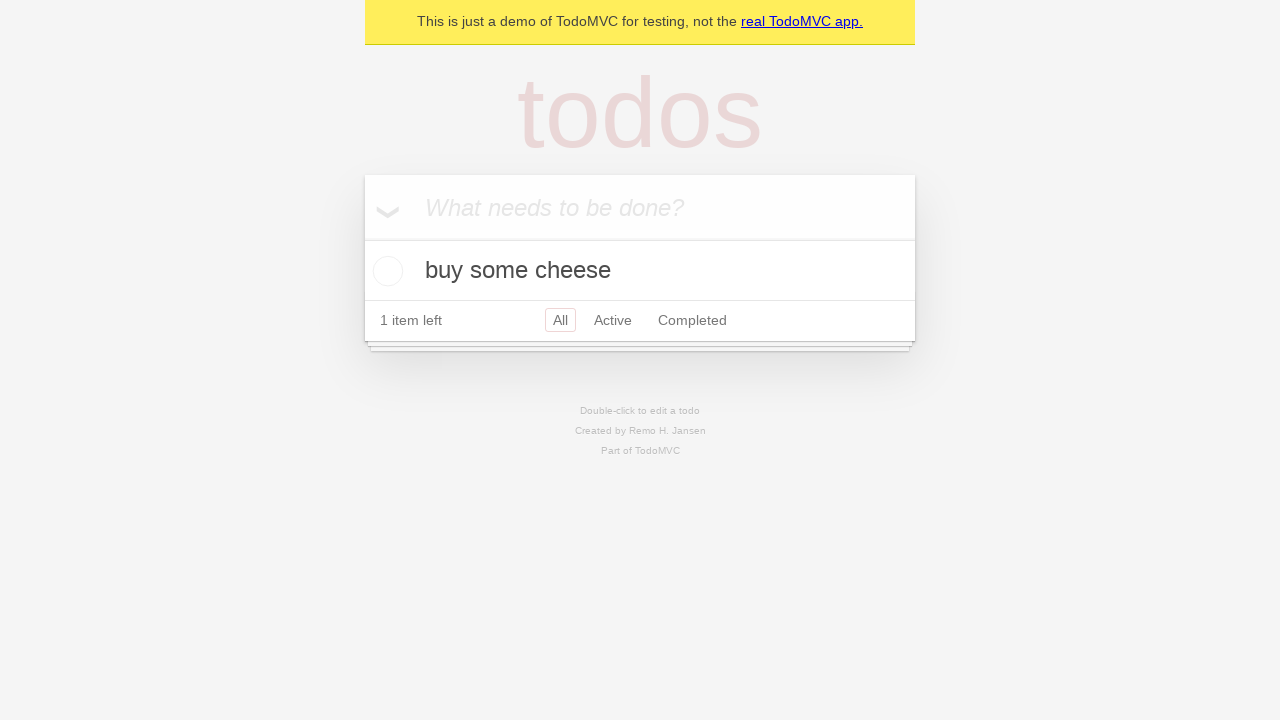

Filled todo input with 'feed the cat' on internal:attr=[placeholder="What needs to be done?"i]
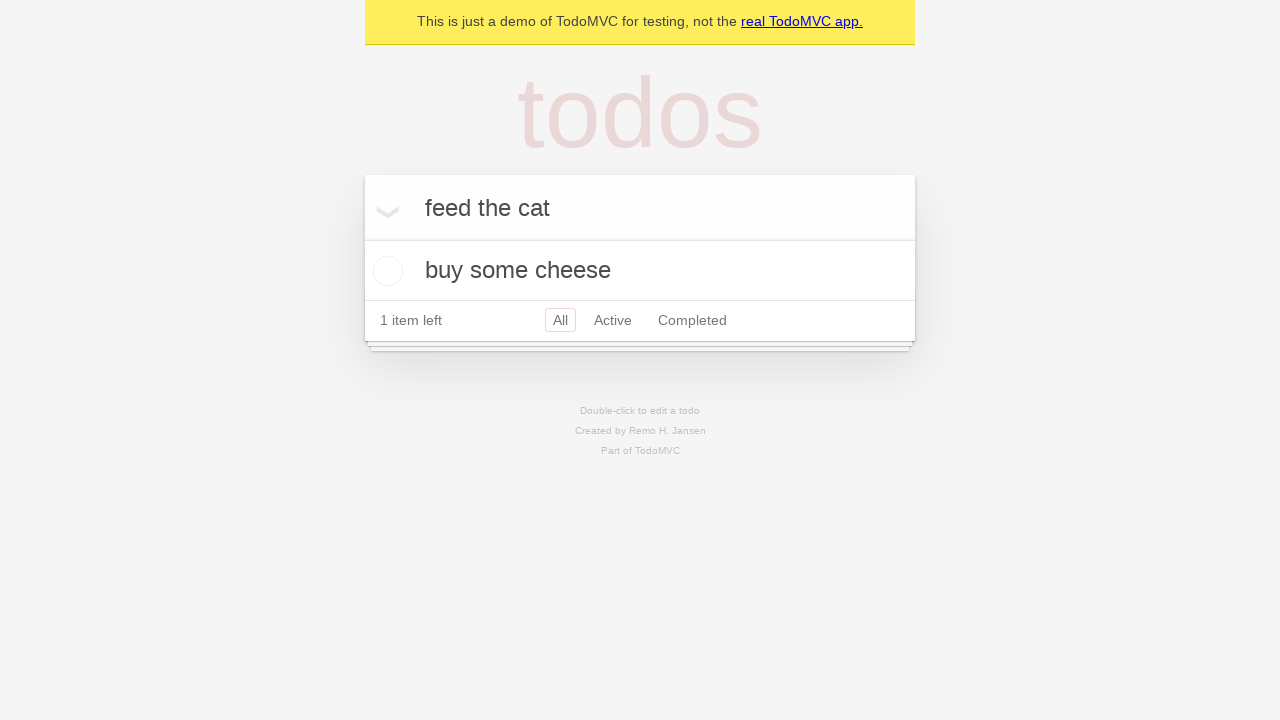

Pressed Enter to add 'feed the cat' to todo list on internal:attr=[placeholder="What needs to be done?"i]
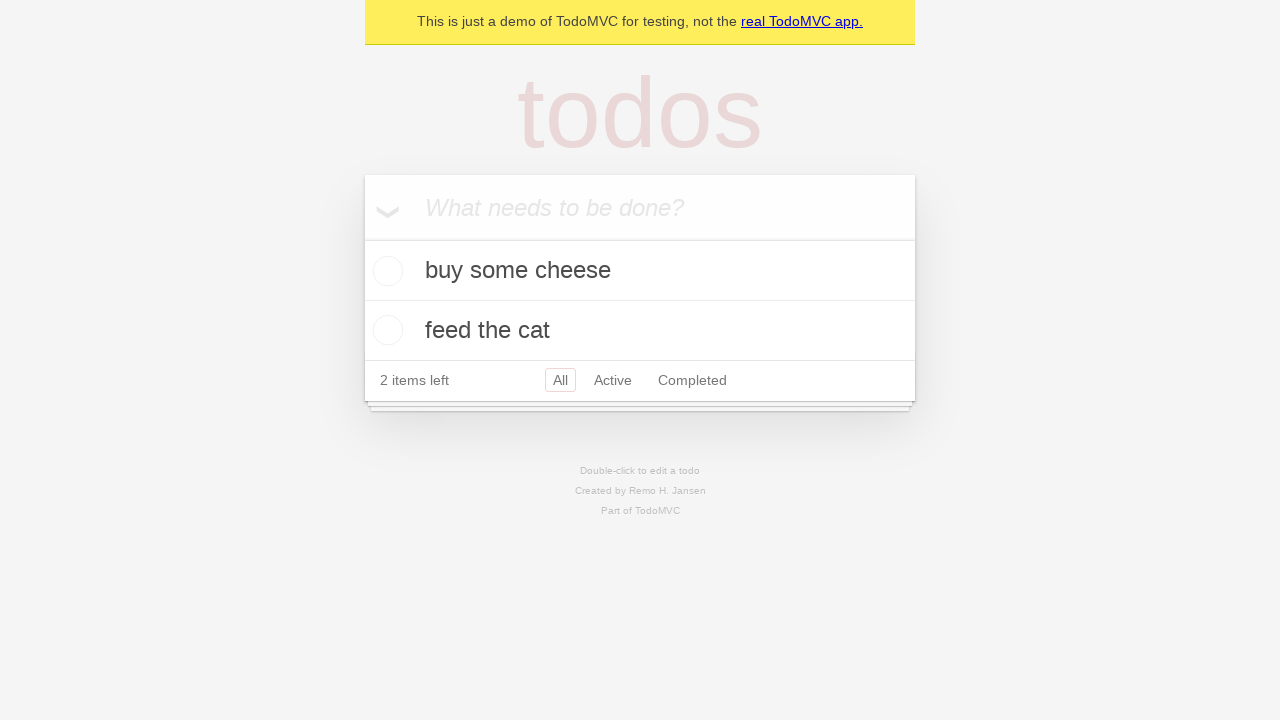

Filled todo input with 'book a doctors appointment' on internal:attr=[placeholder="What needs to be done?"i]
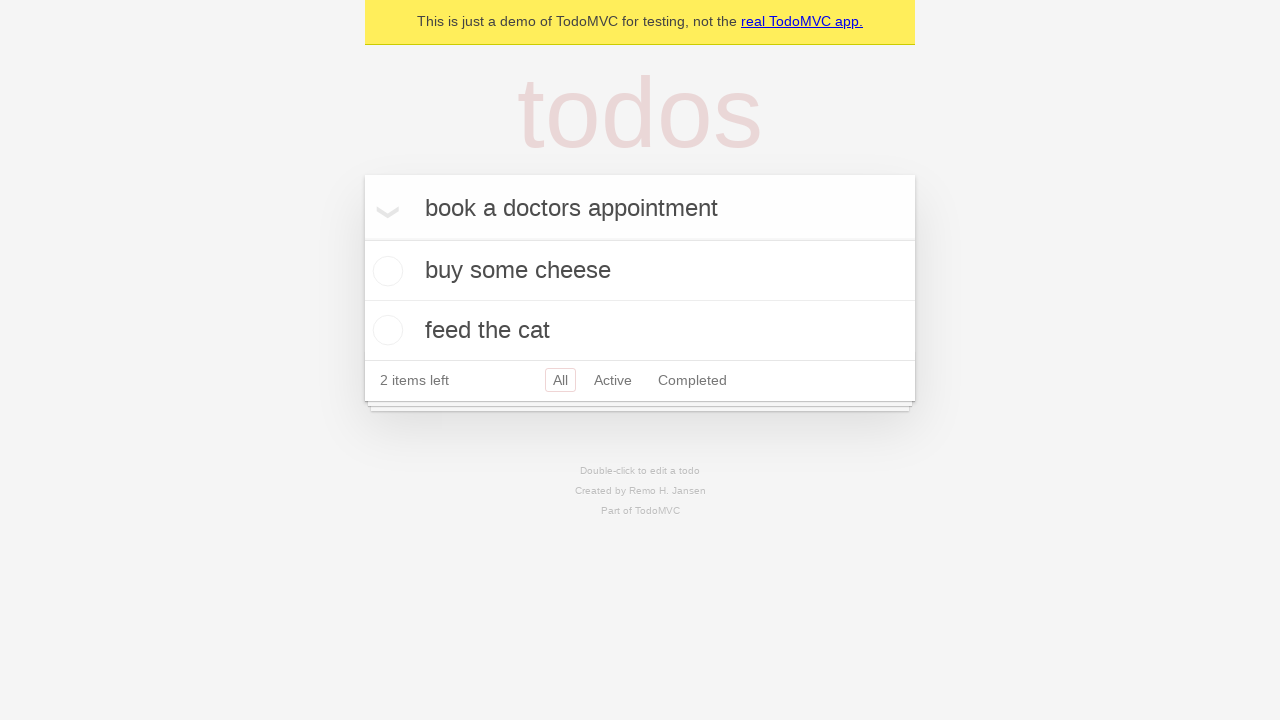

Pressed Enter to add 'book a doctors appointment' to todo list on internal:attr=[placeholder="What needs to be done?"i]
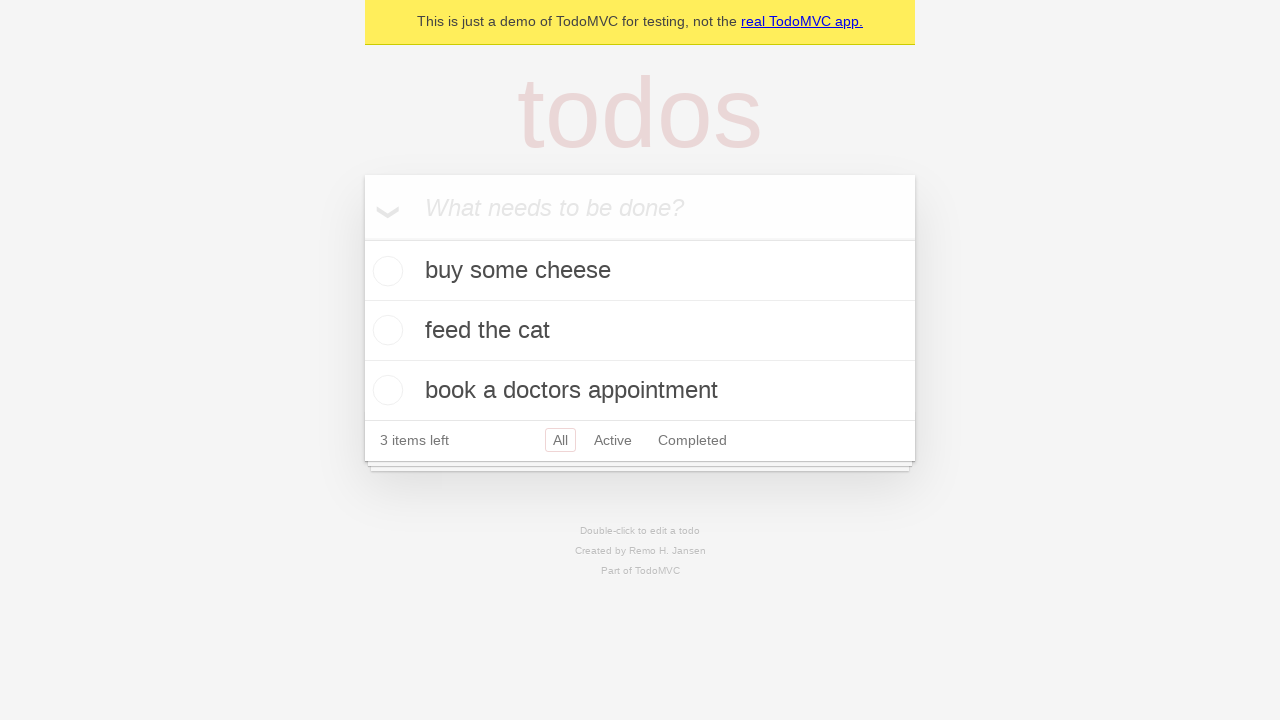

Marked first todo item as completed at (385, 271) on .todo-list li .toggle >> nth=0
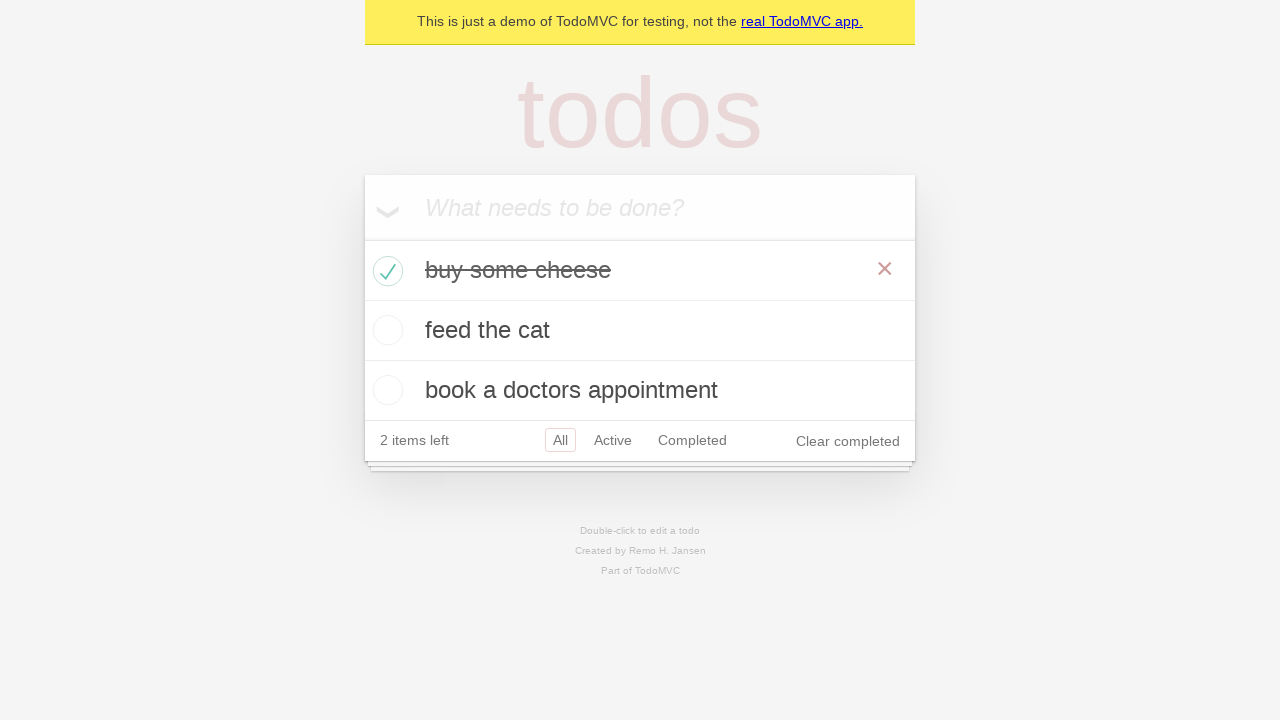

Clear completed button appeared after marking item complete
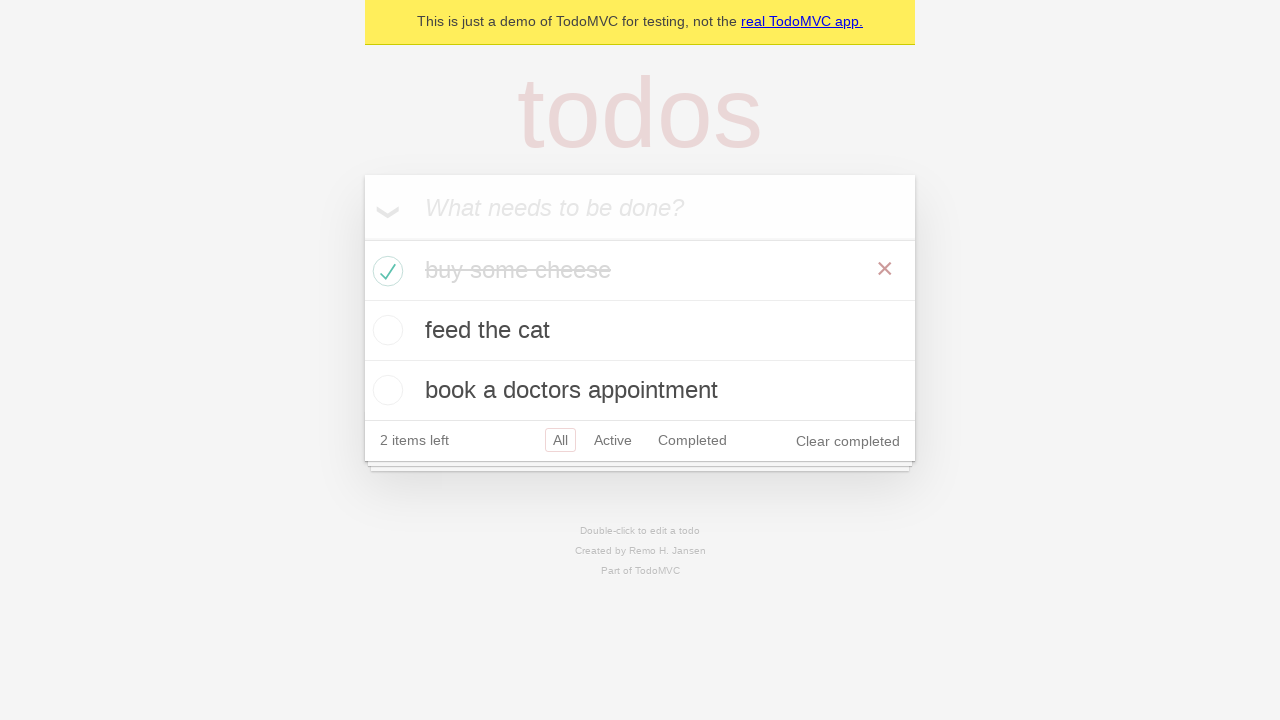

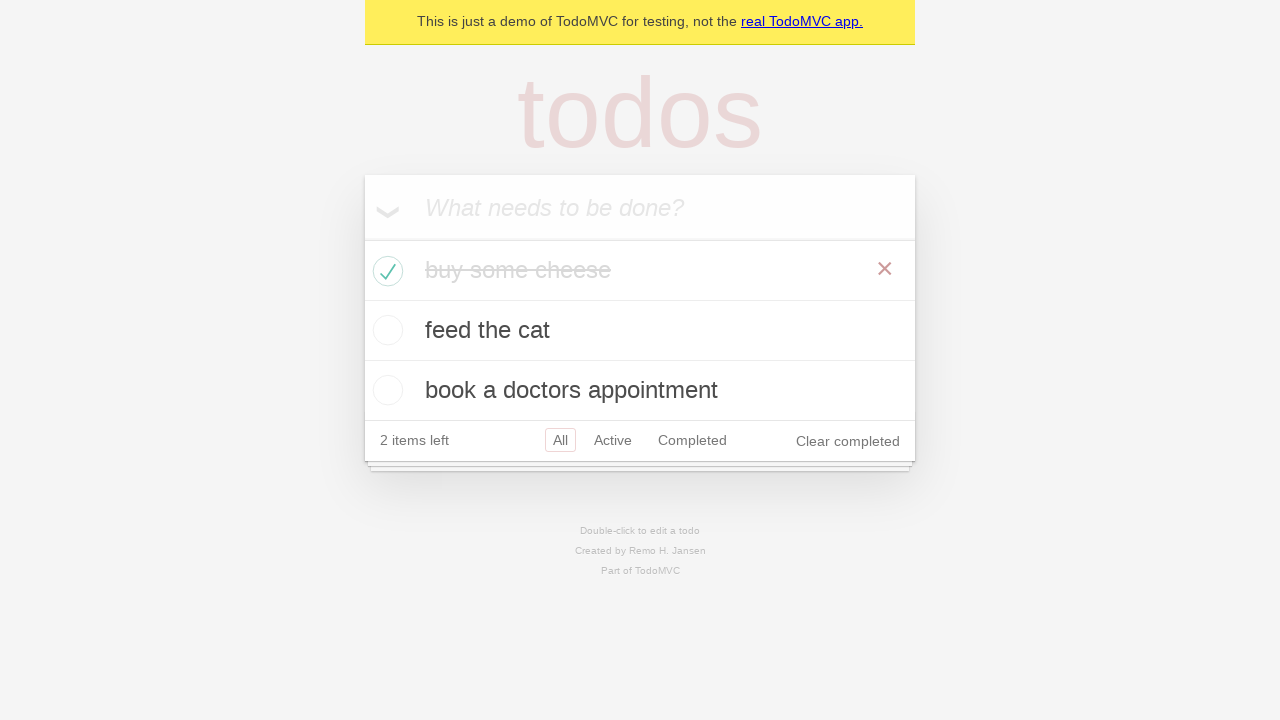